Tests keyboard input functionality by filling a name field and clicking a button on the Formy project demo site

Starting URL: https://formy-project.herokuapp.com/keypress

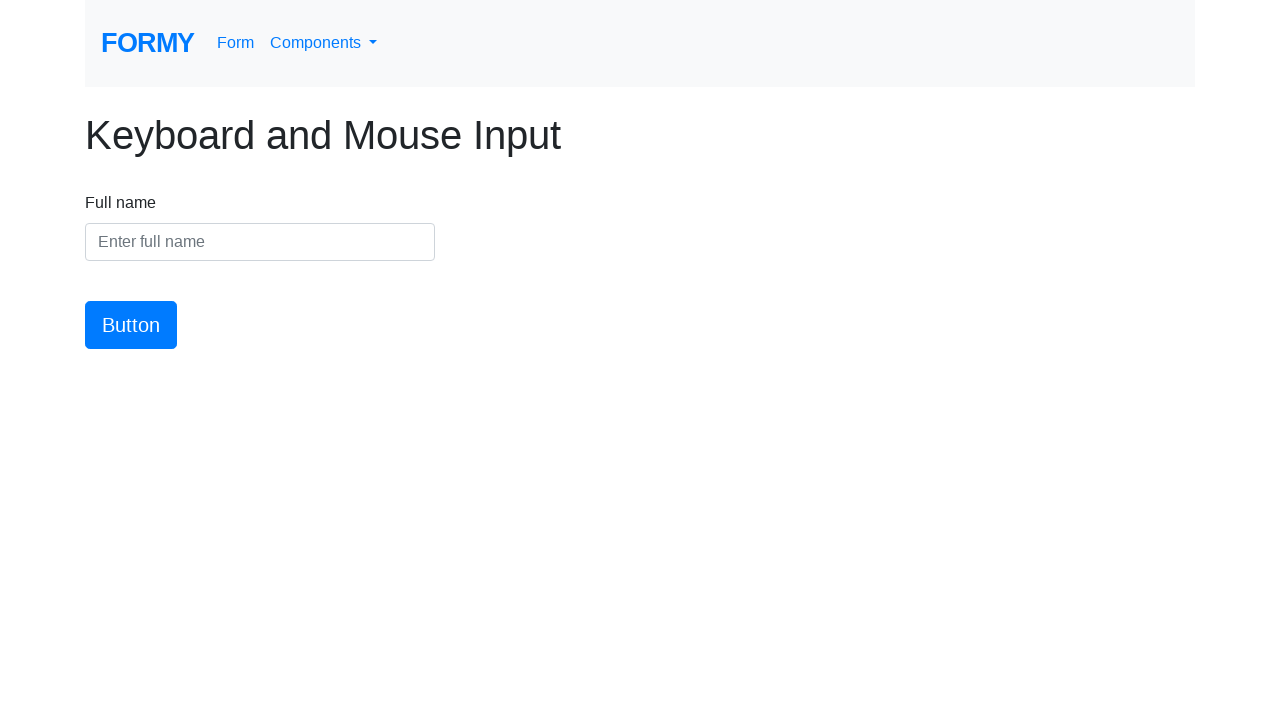

Clicked on the name field to focus it at (260, 242) on .form-control#name
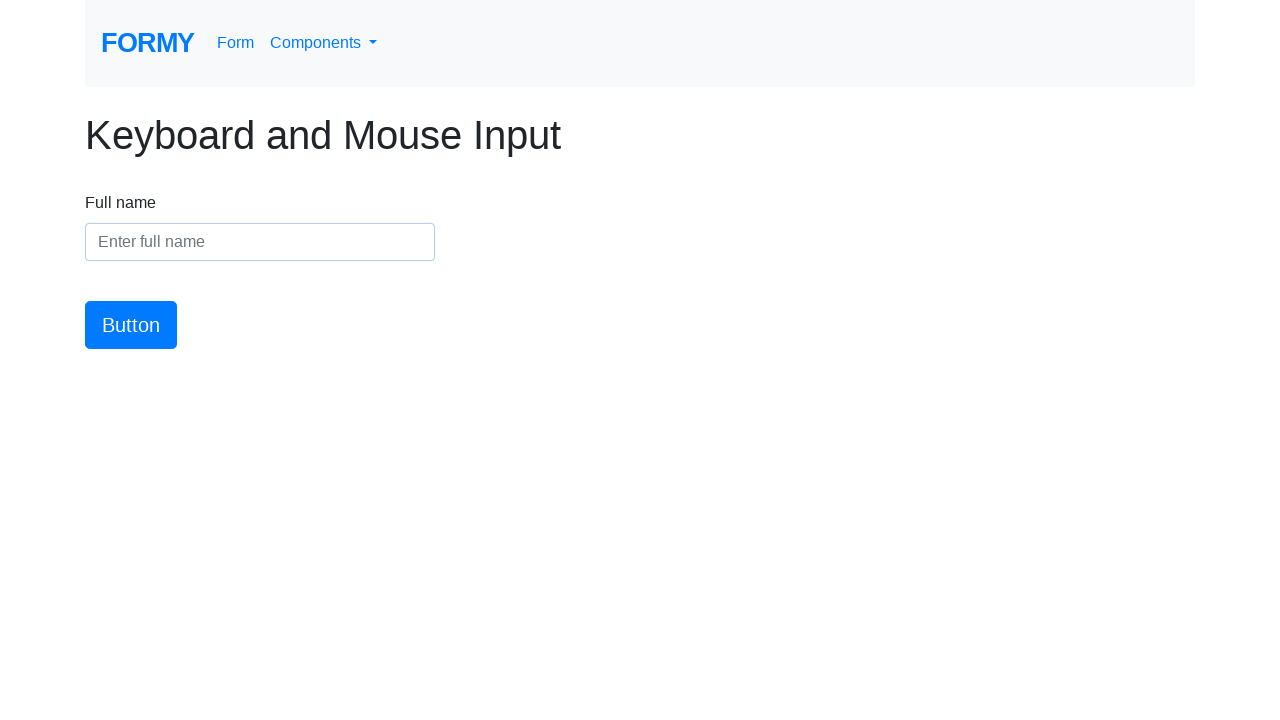

Filled name field with 'Swathi Liz' on .form-control#name
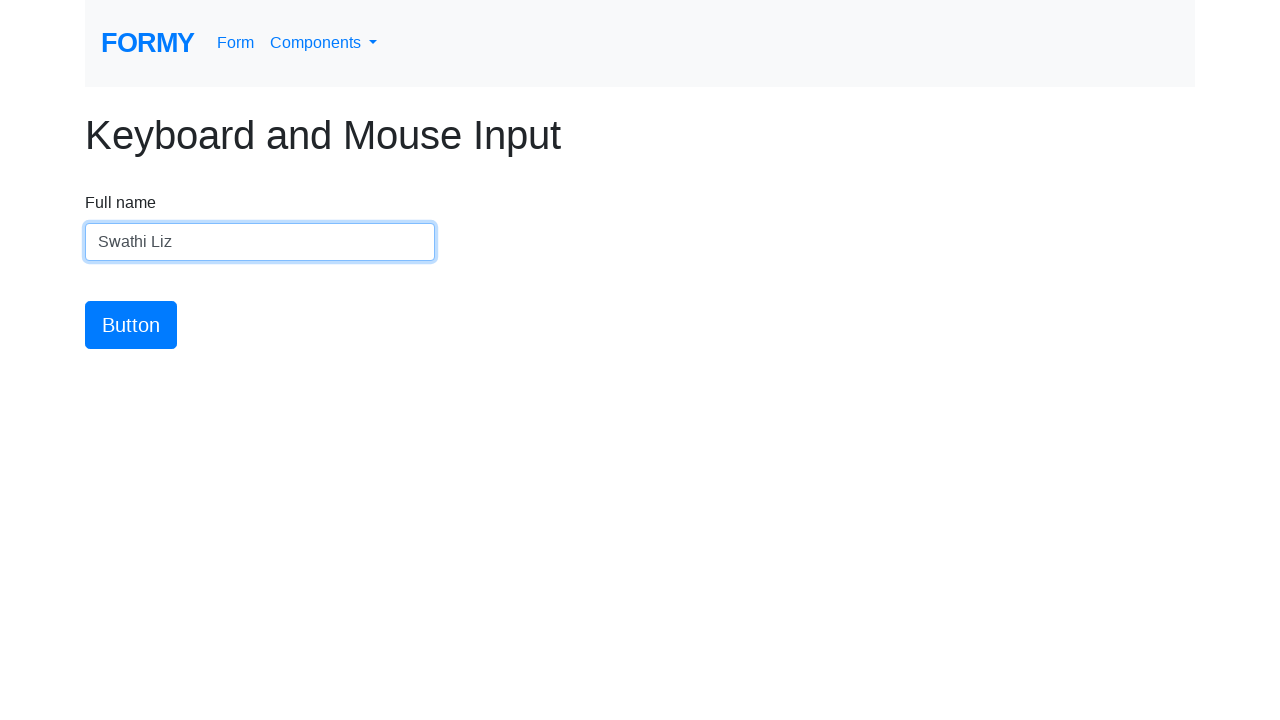

Clicked the submit button at (131, 325) on #button
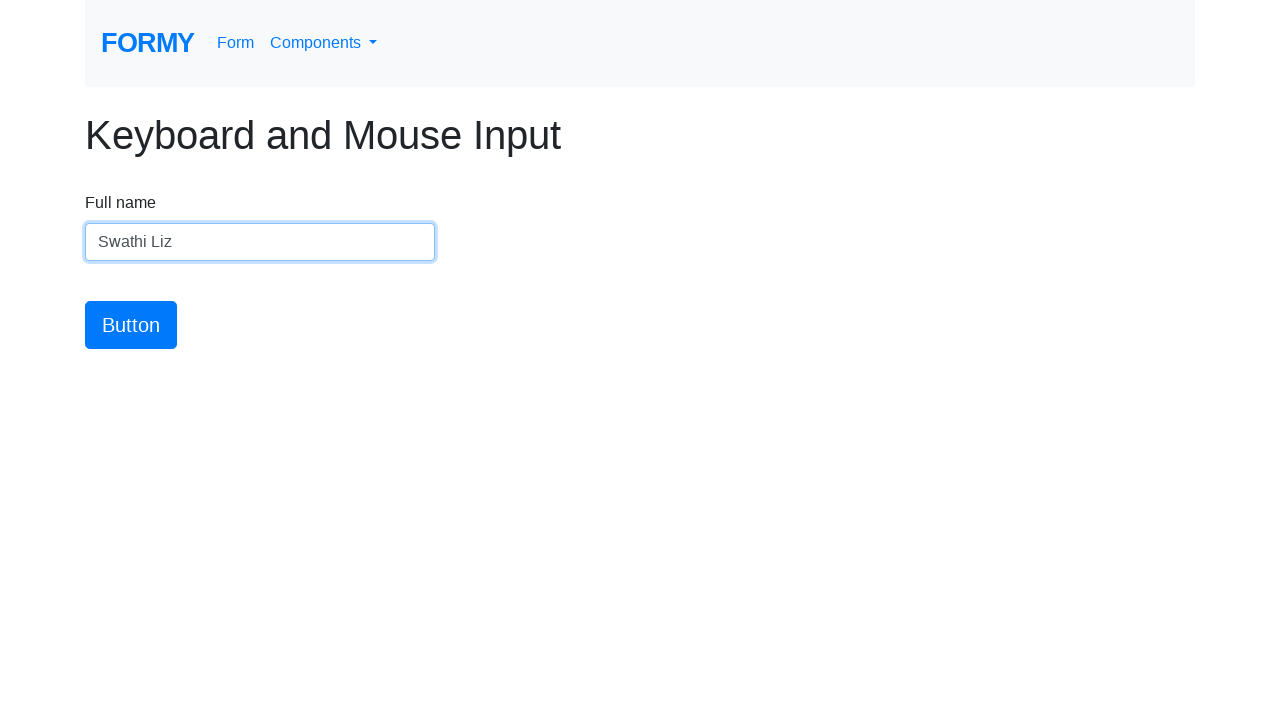

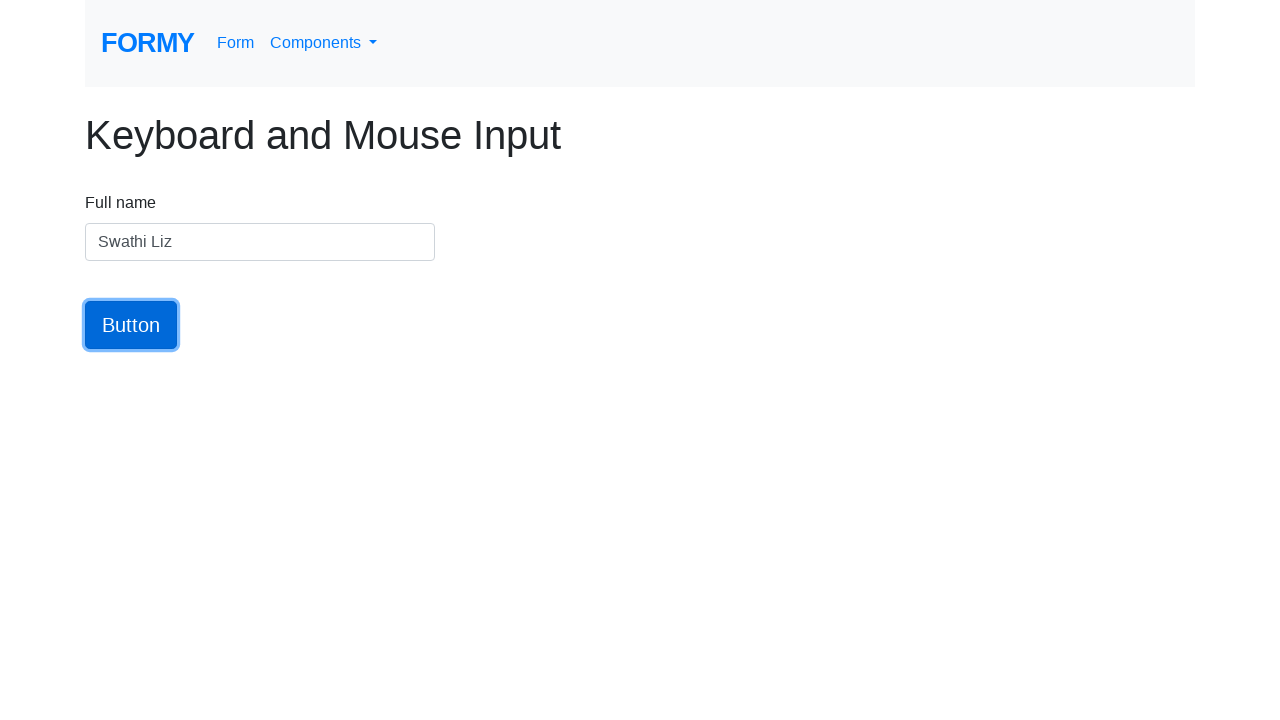